Navigates to the BCCI (Board of Control for Cricket in India) website and maximizes the browser window to verify the page loads successfully.

Starting URL: https://www.bcci.tv/

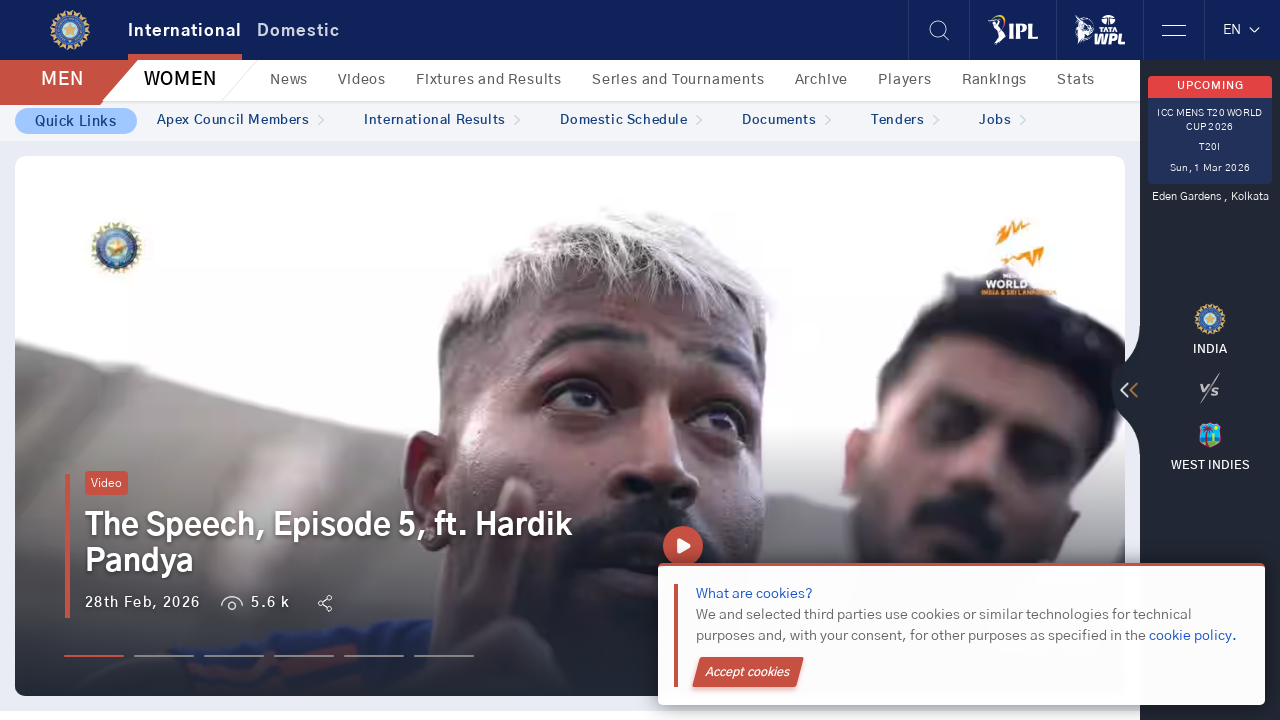

Set viewport size to 1920x1080 to maximize browser window
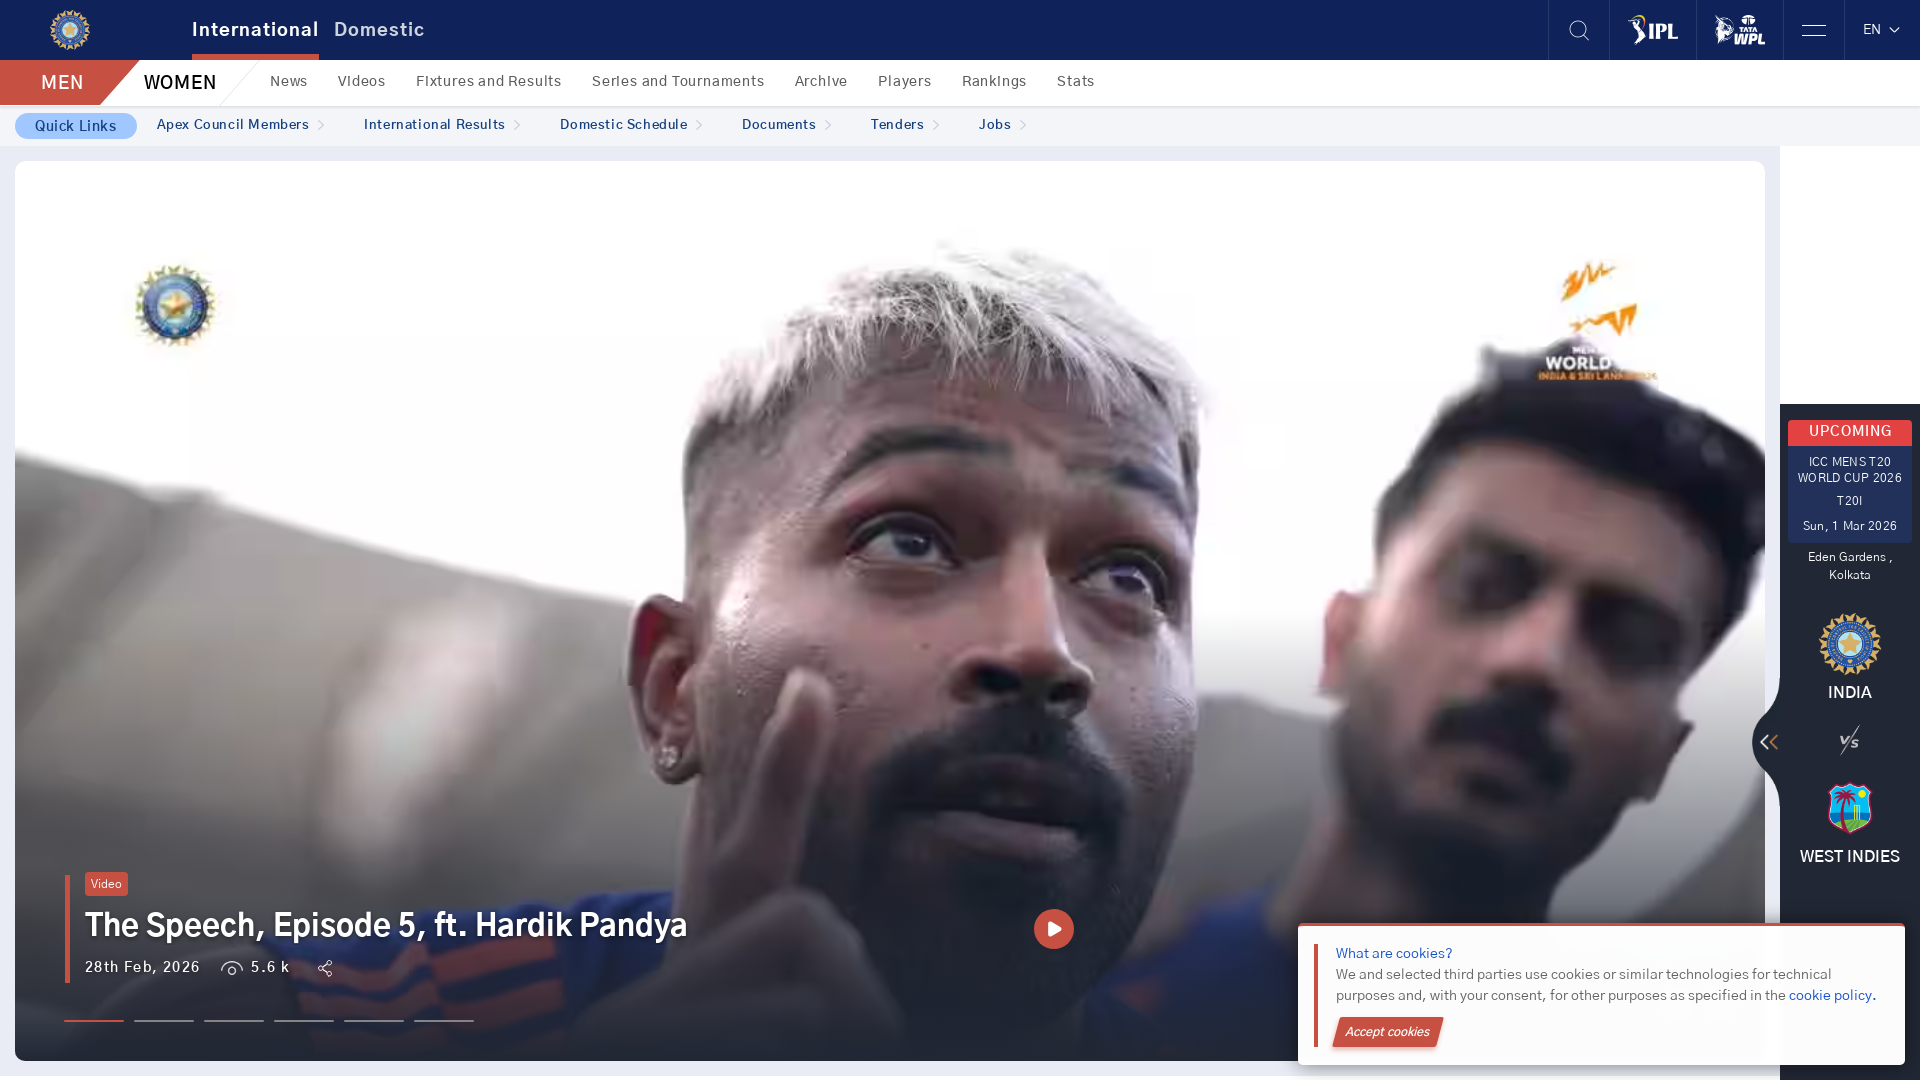

Waited for page to fully load with networkidle state
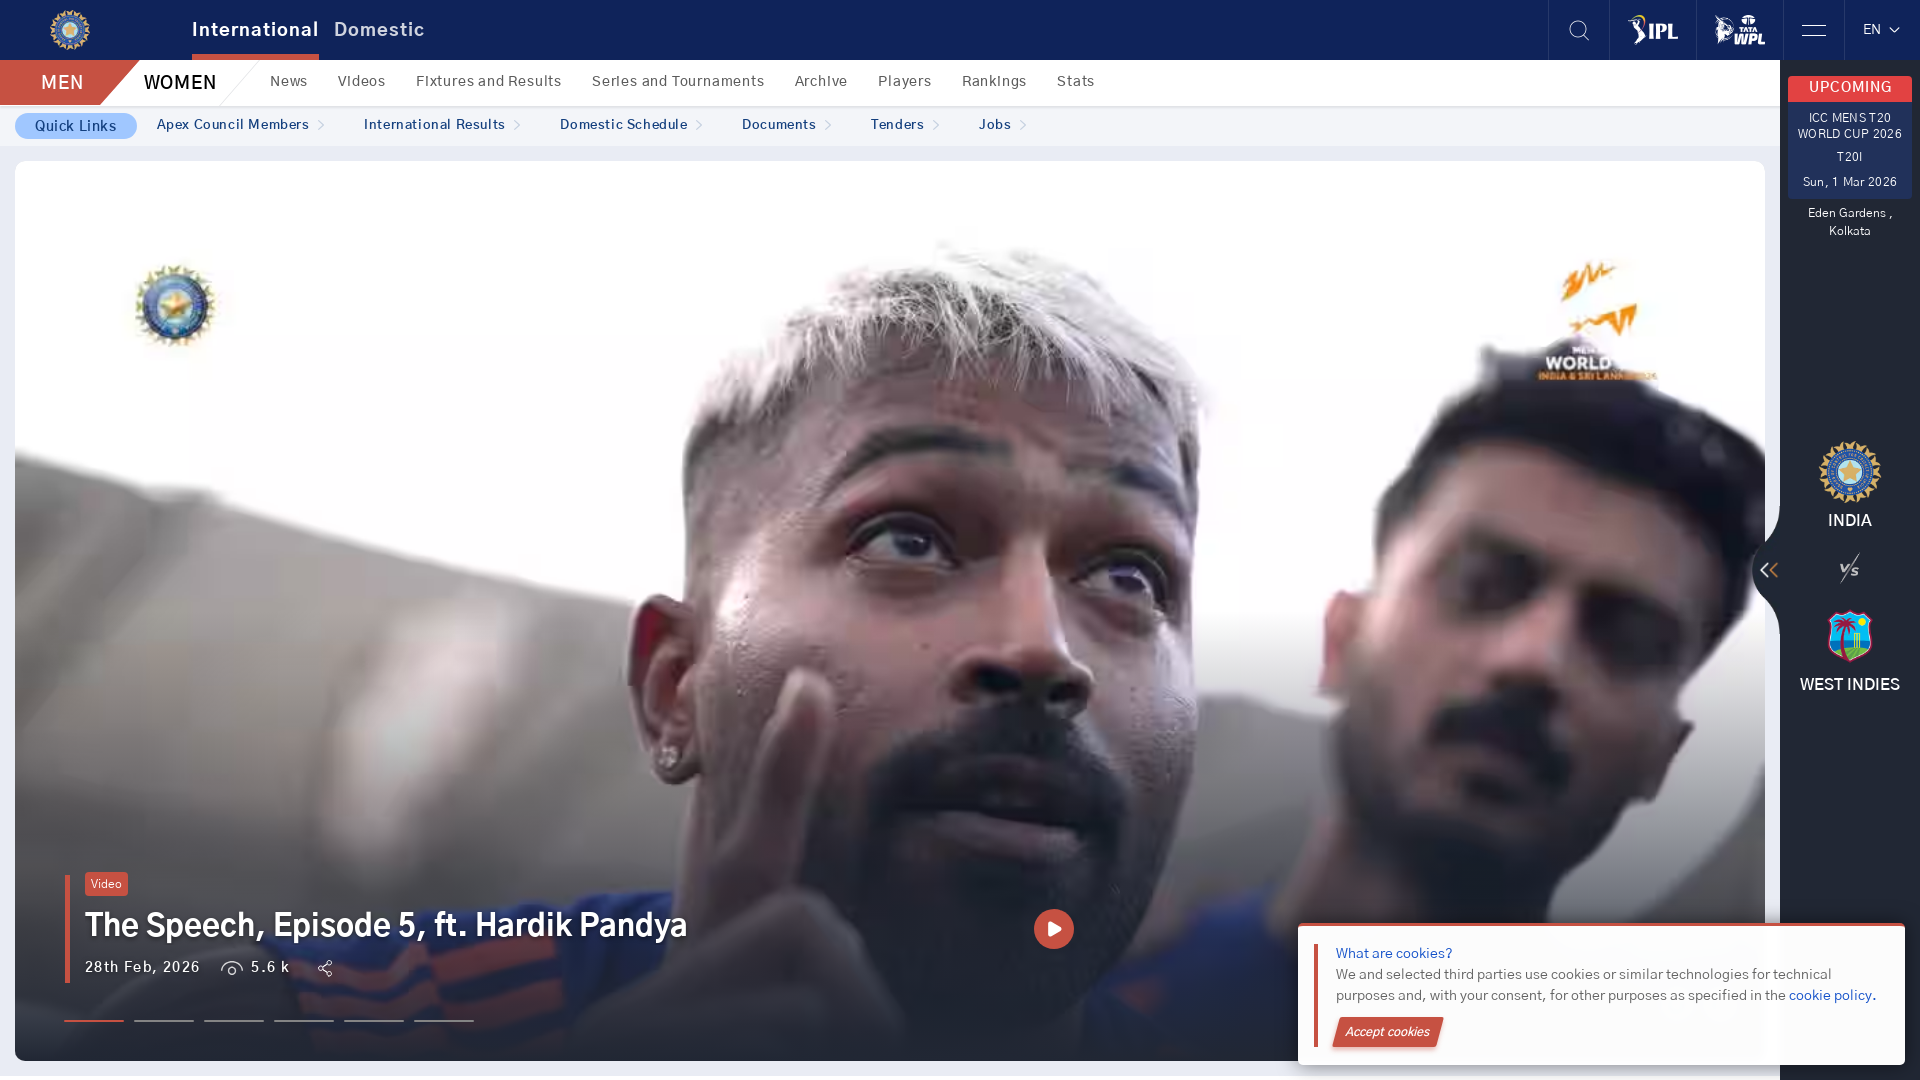

Verified page loaded by confirming body element exists
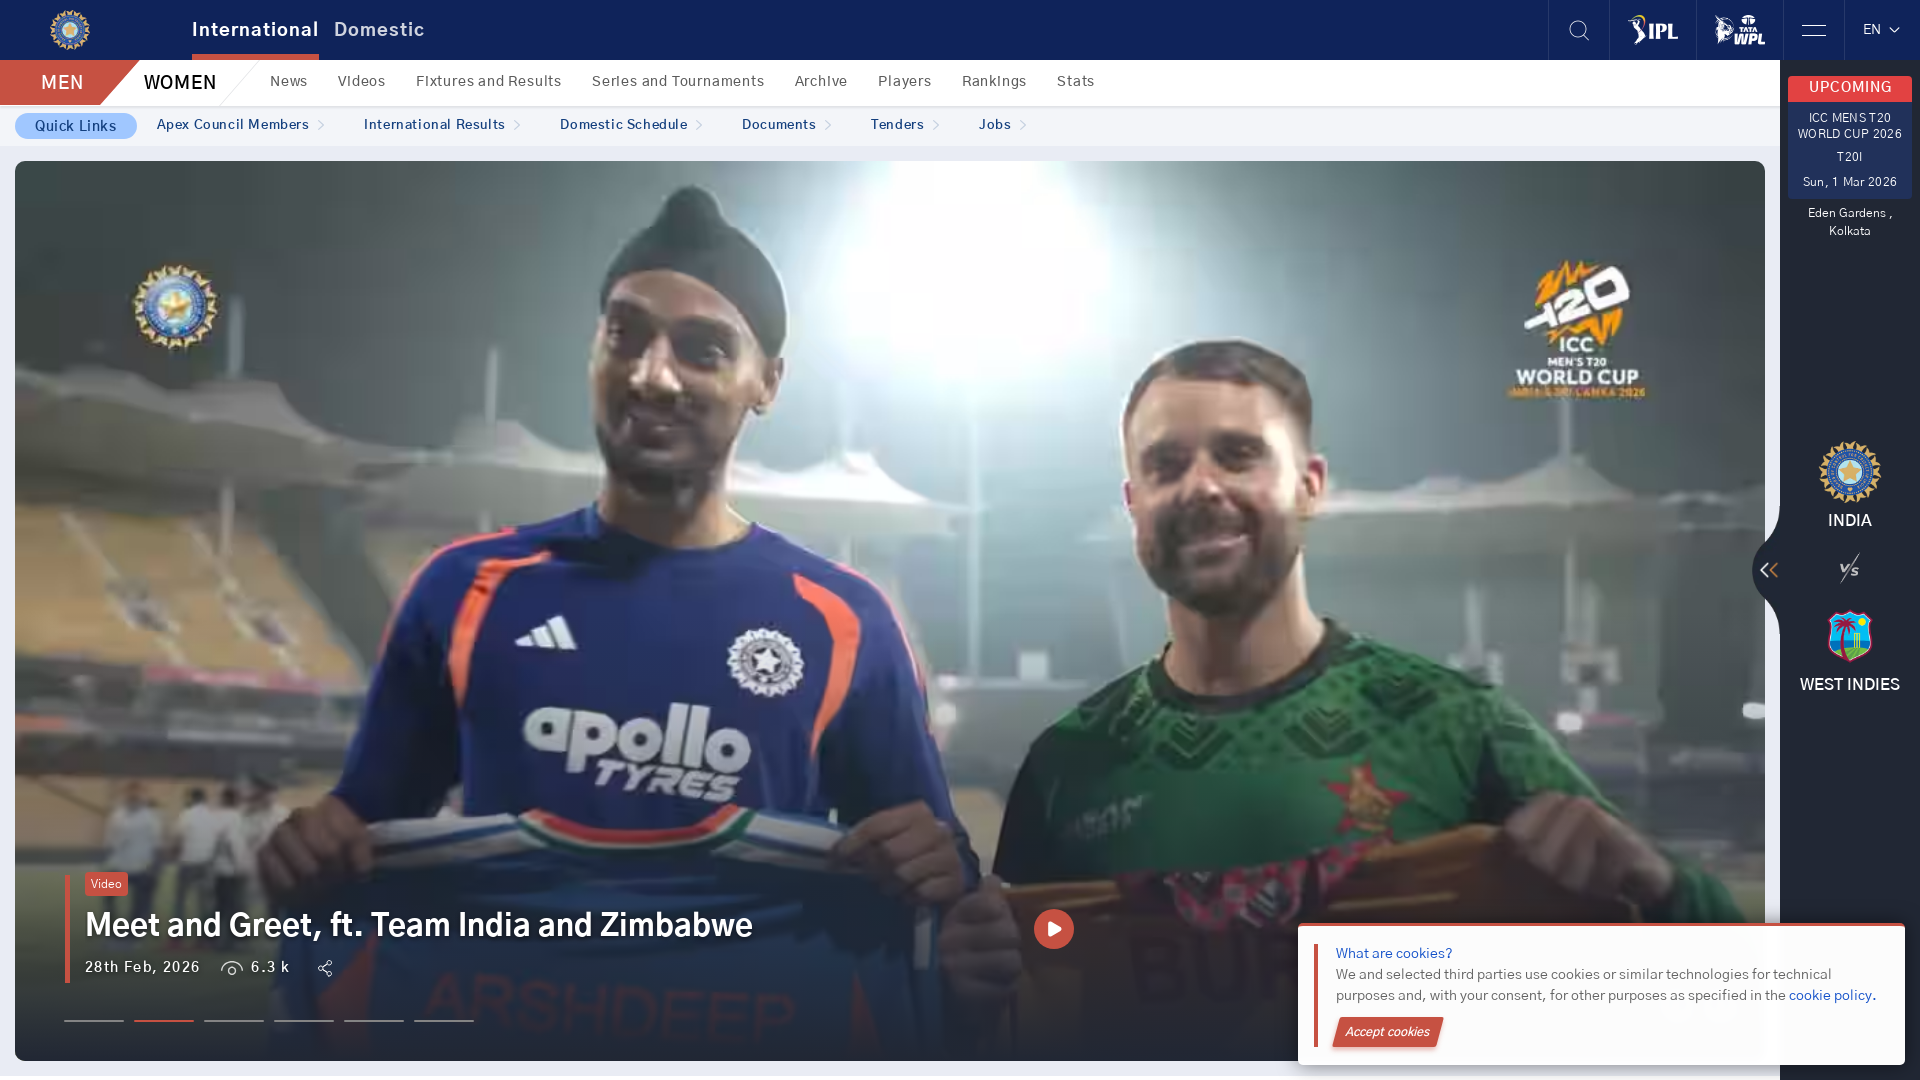

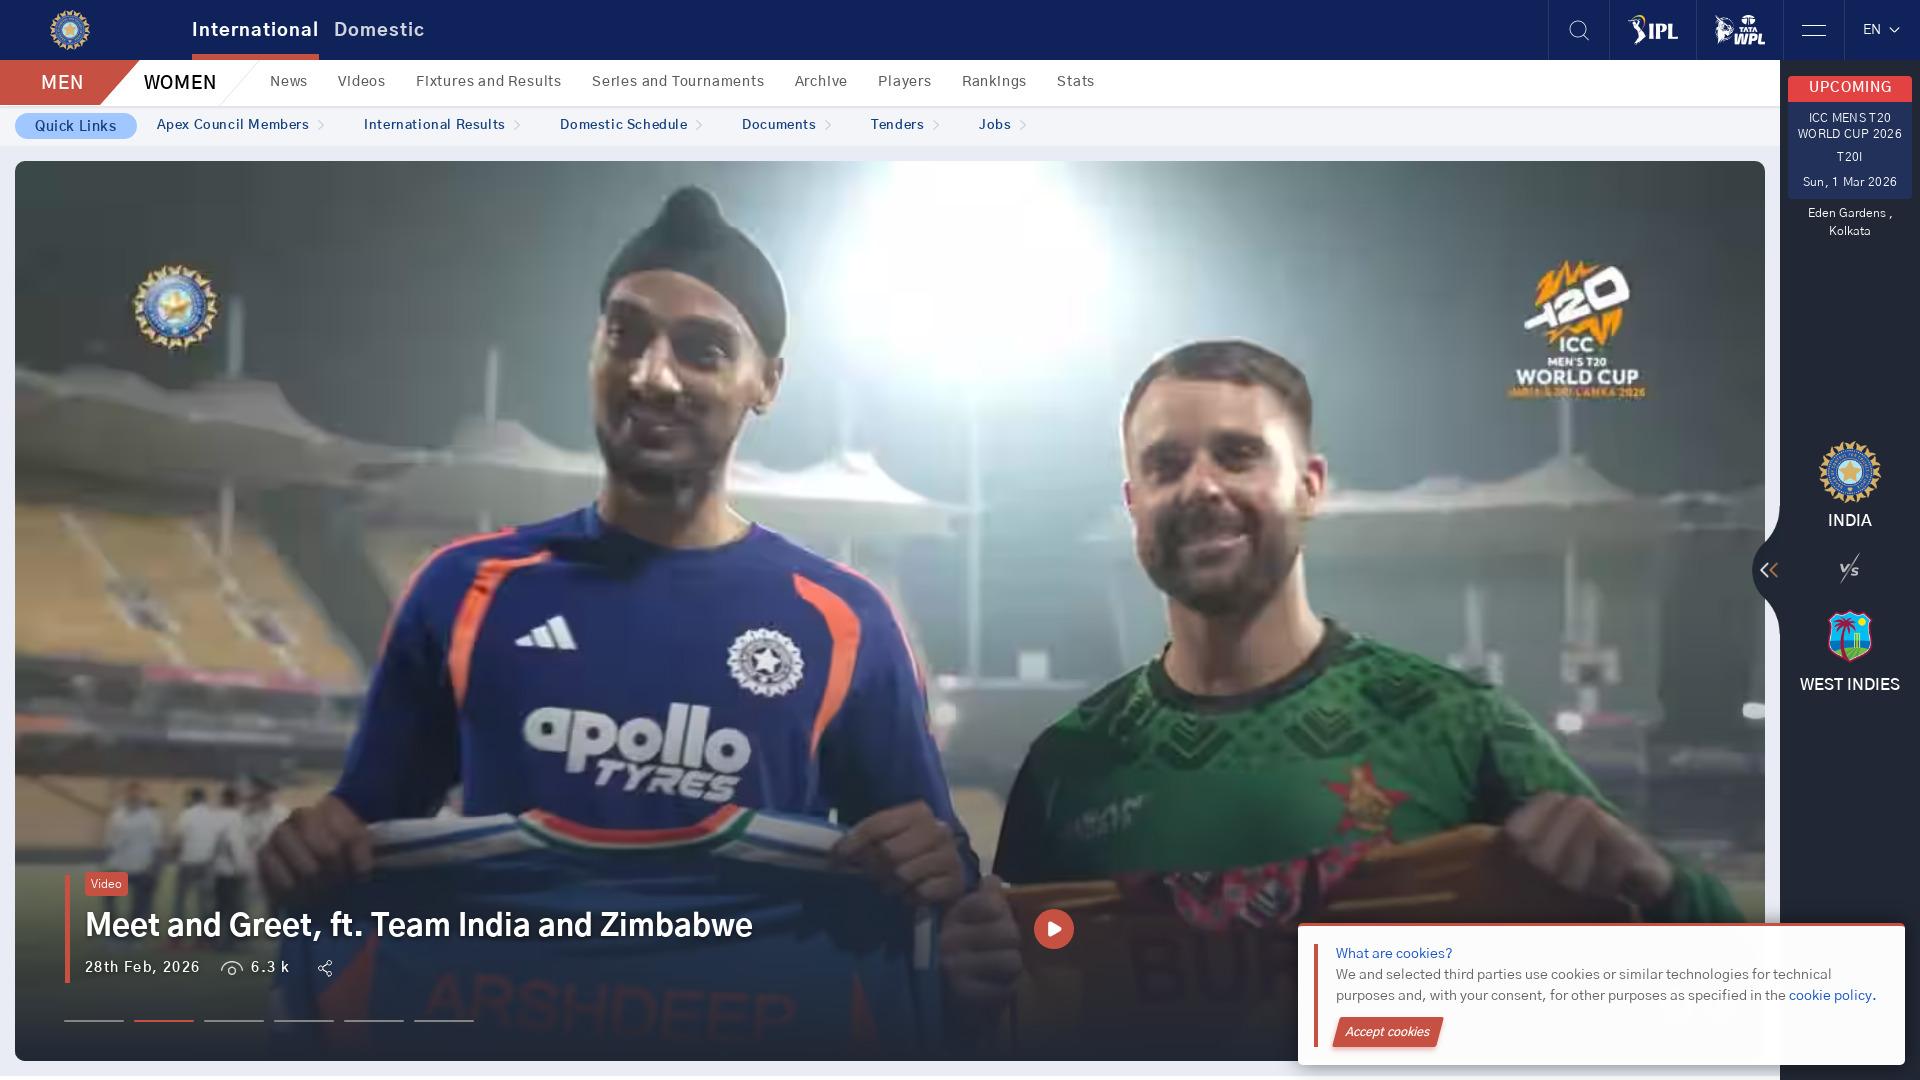